Tests login form error message when submitting invalid credentials

Starting URL: https://the-internet.herokuapp.com/

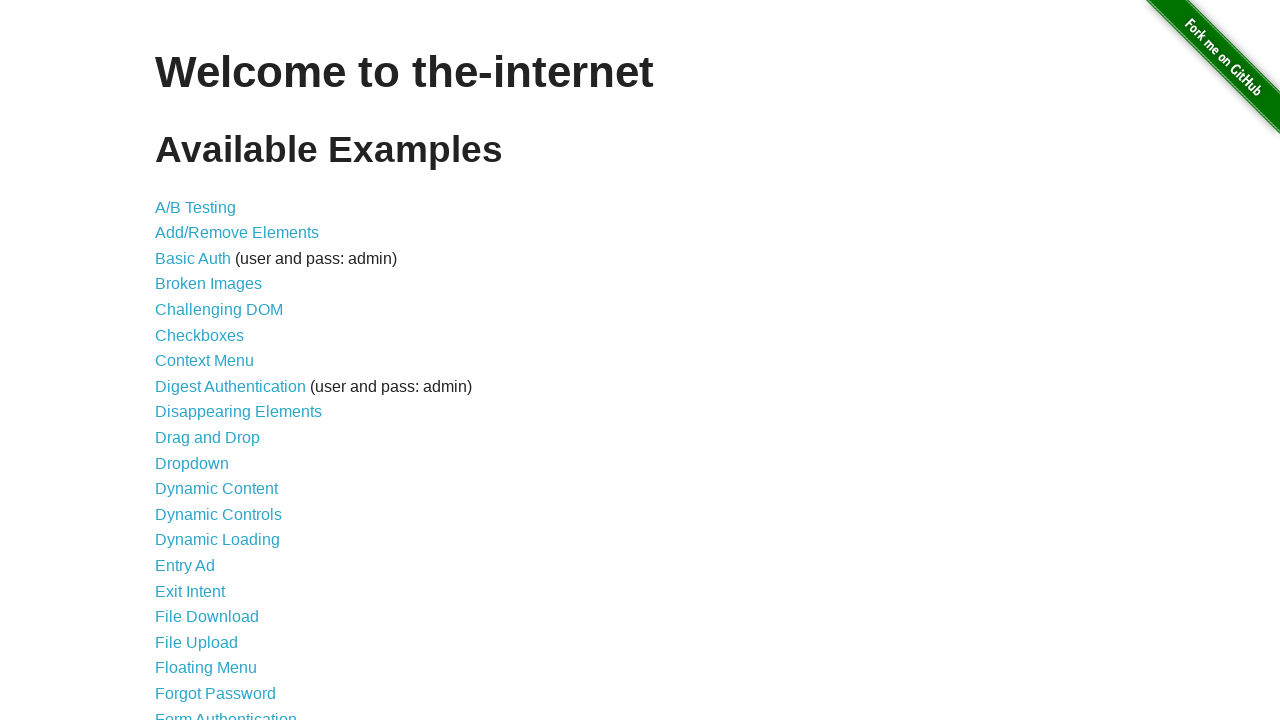

Clicked on Form Authentication link at (226, 712) on xpath=//*[@id="content"]/ul/li[21]/a
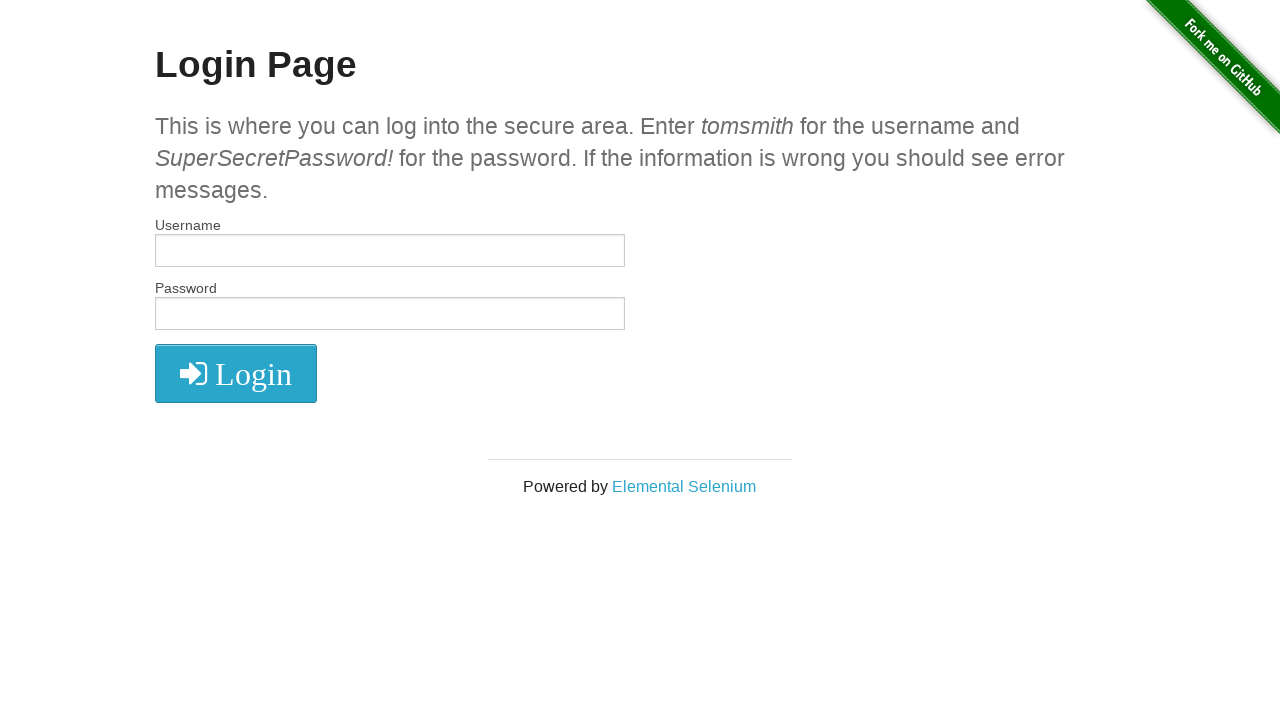

Filled username field with 'invaliduser' on //input[@id="username"]
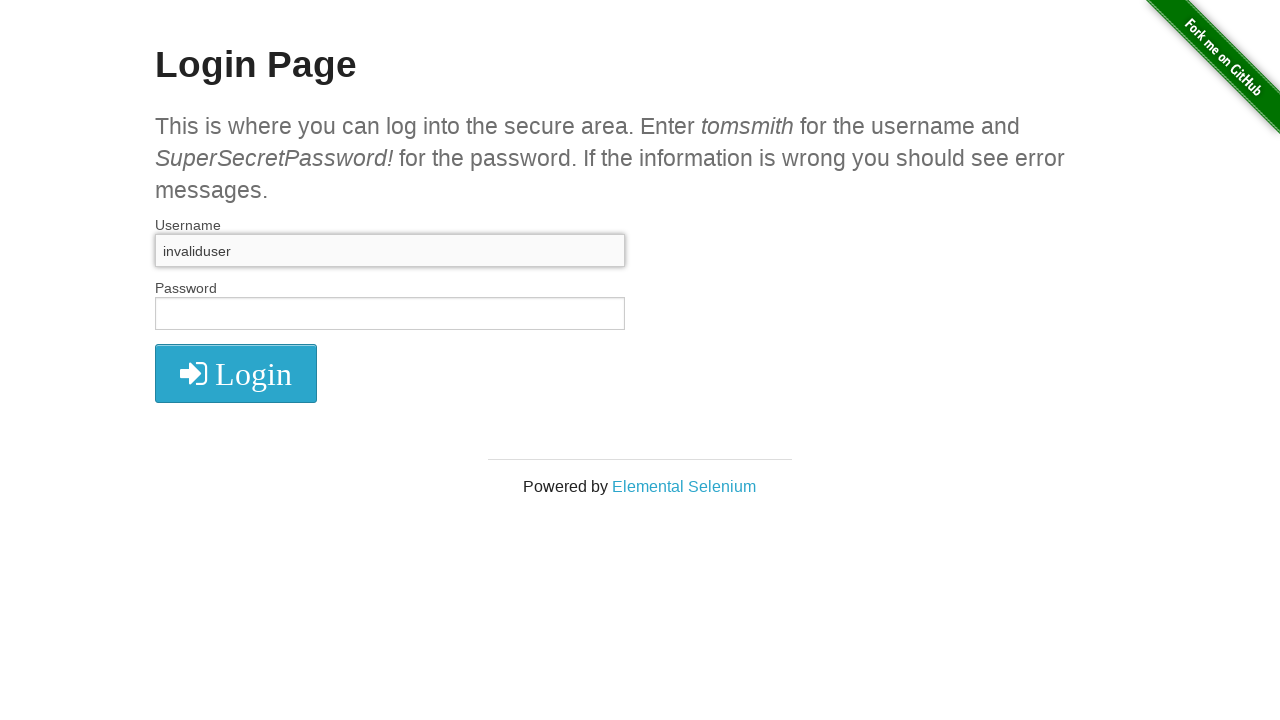

Filled password field with 'invalidpass' on //input[@id="password"]
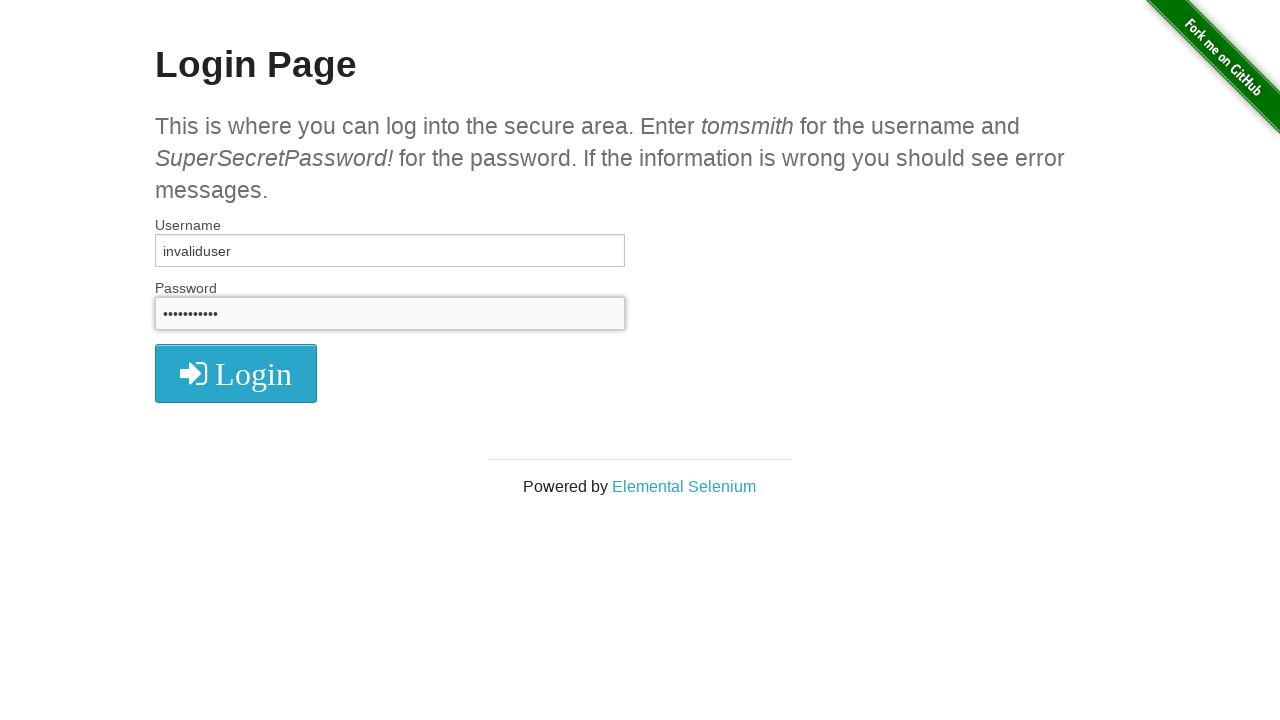

Clicked login button to submit form at (236, 373) on xpath=//*[@id="login"]/button
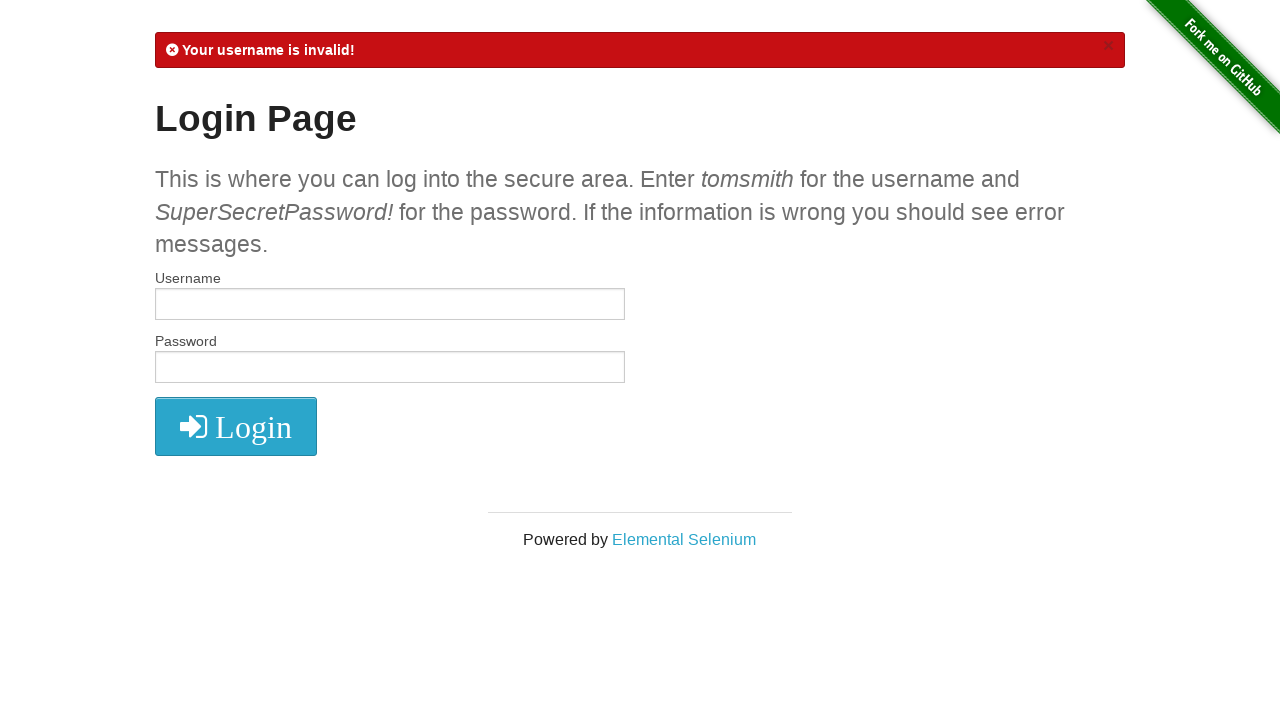

Located error message element
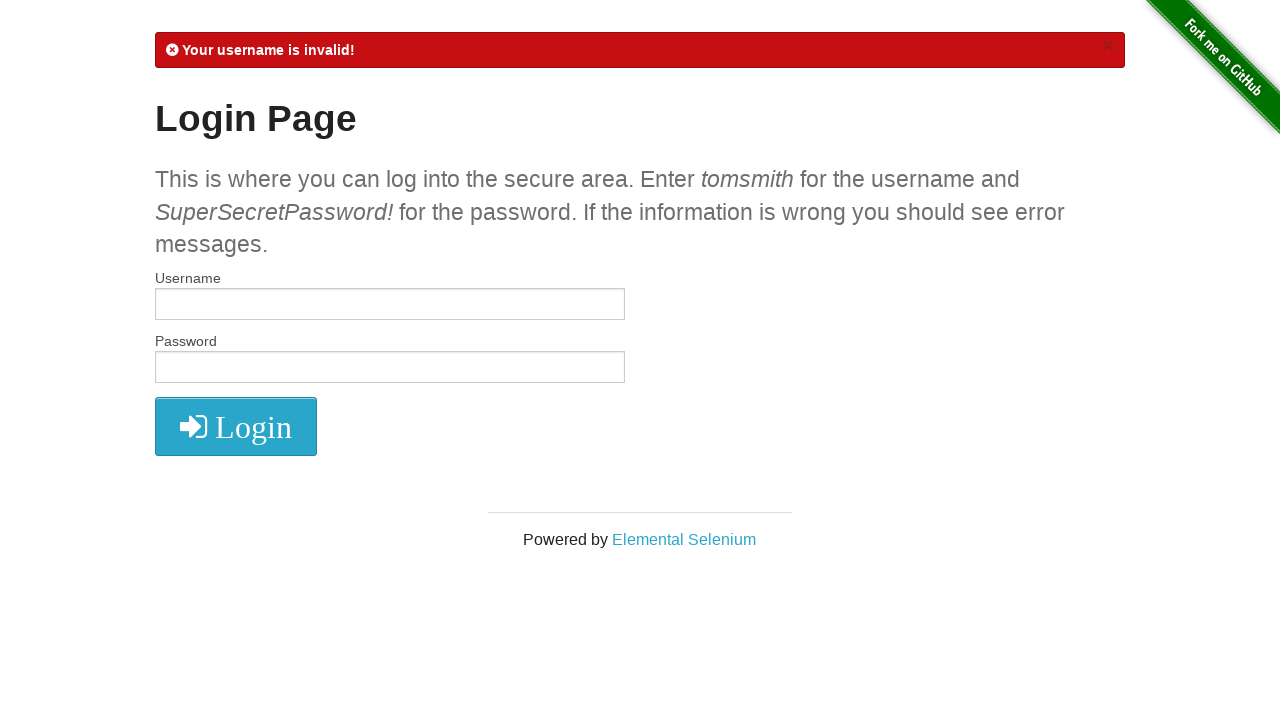

Retrieved error message text content
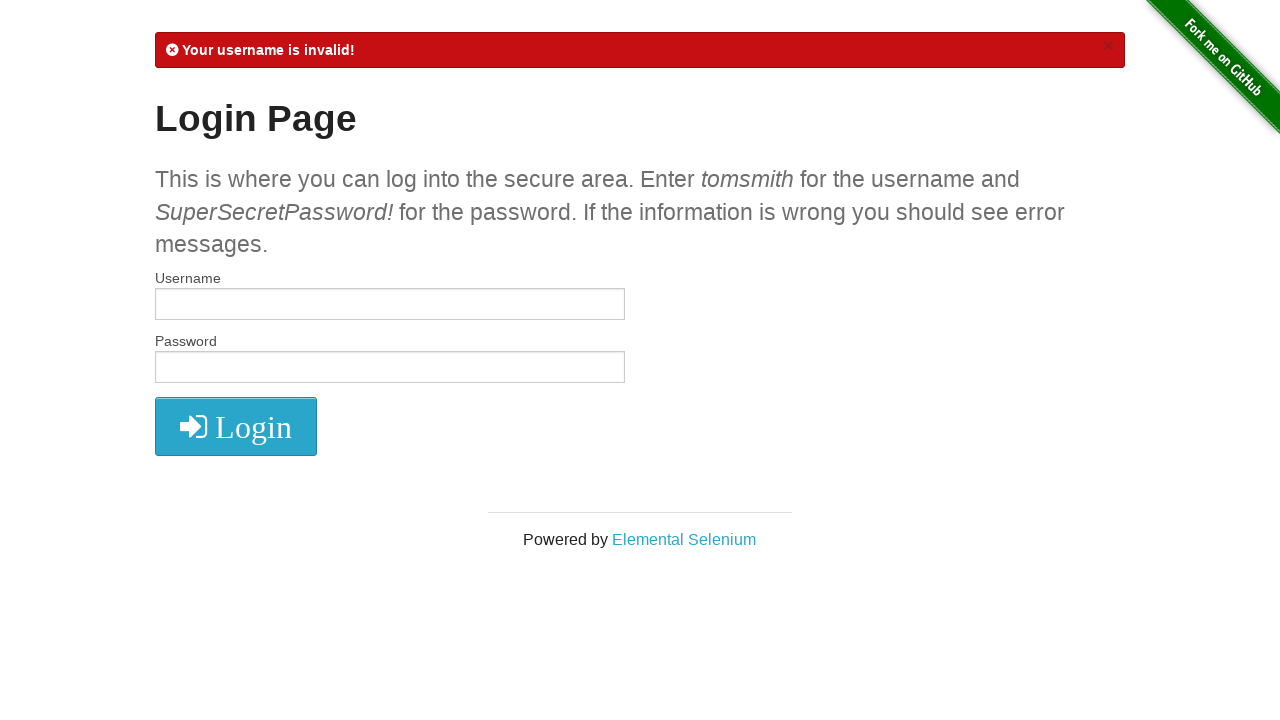

Verified error message contains 'Your username is invalid!'
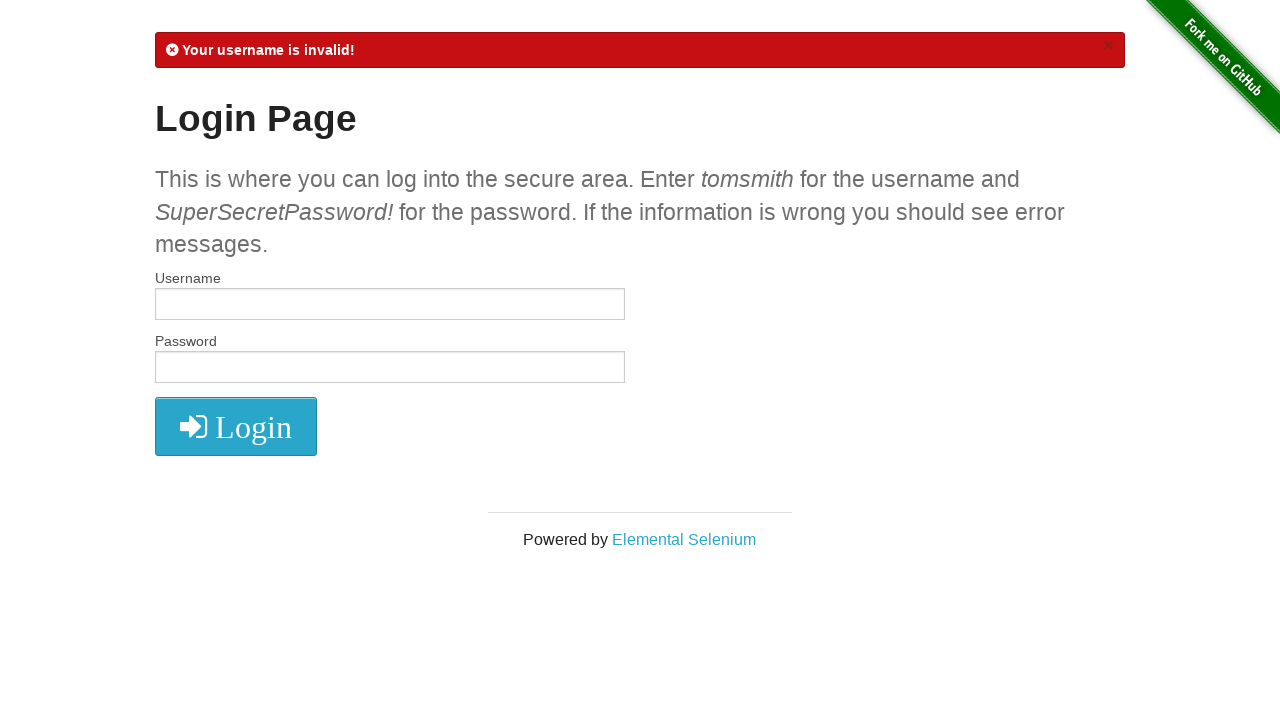

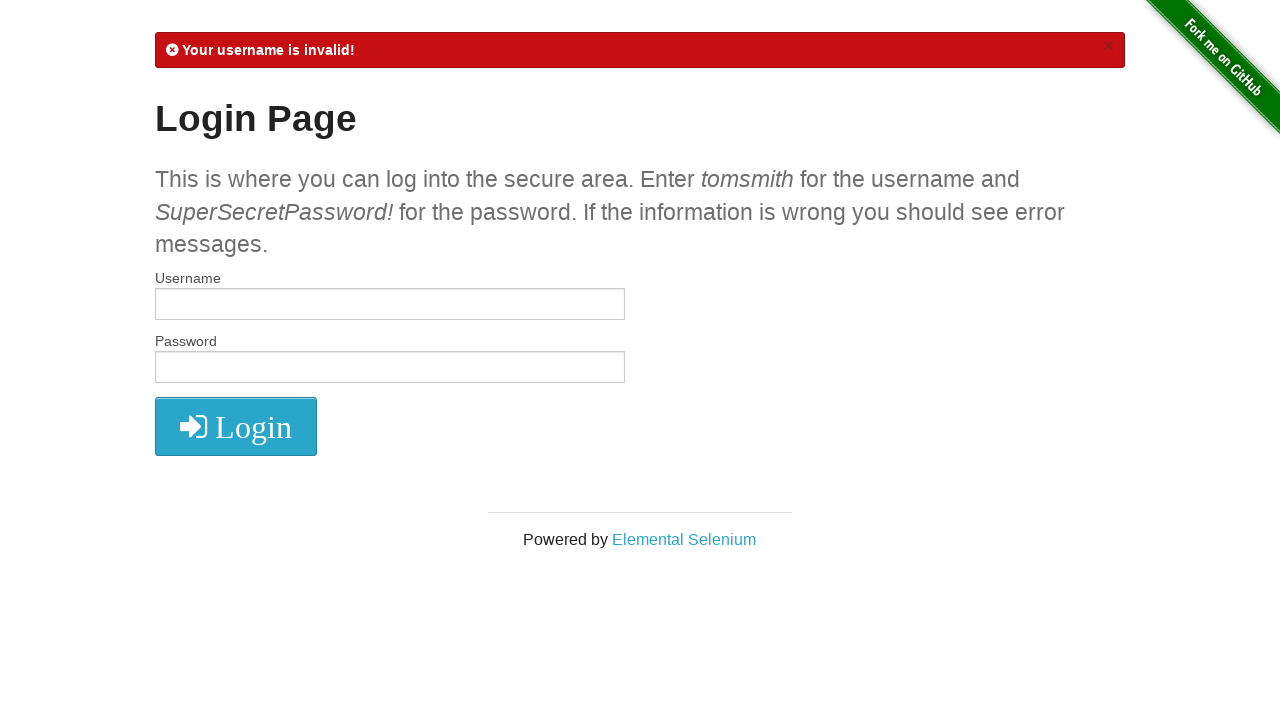